Tests Vue.js dropdown component by selecting different options and verifying the selections

Starting URL: https://mikerodham.github.io/vue-dropdowns/

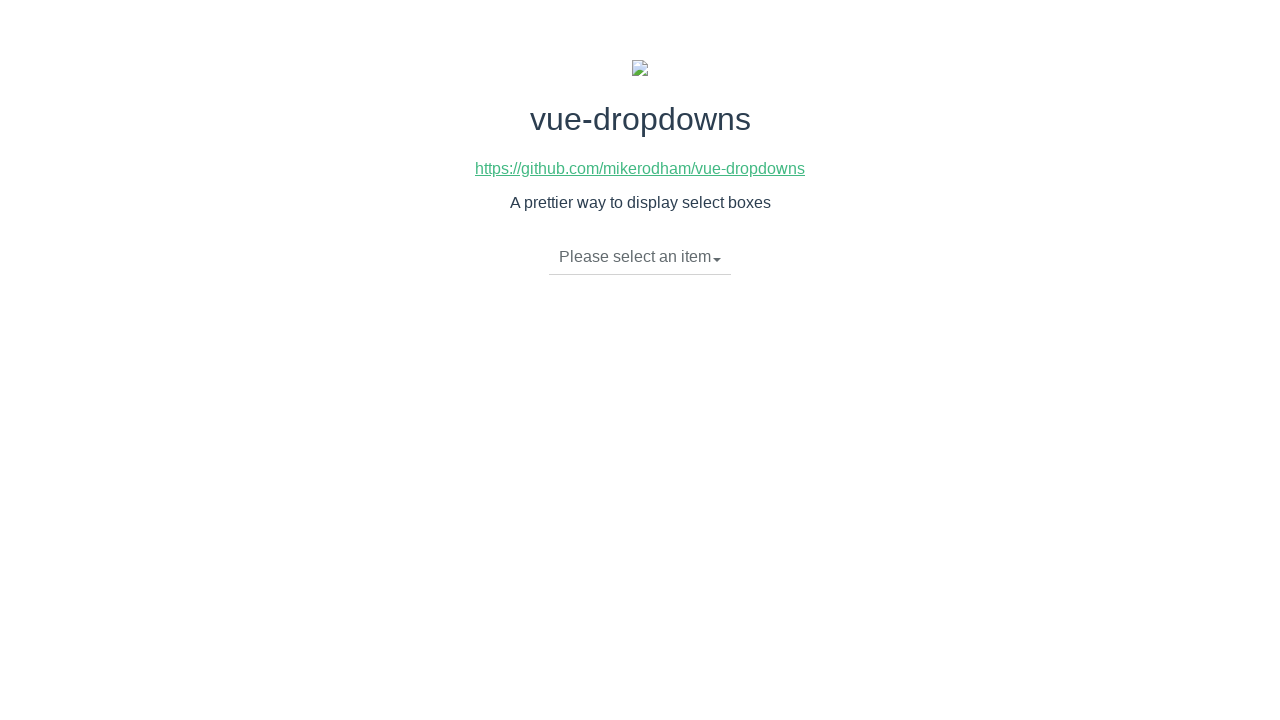

Clicked dropdown toggle to open menu at (640, 257) on .dropdown-toggle
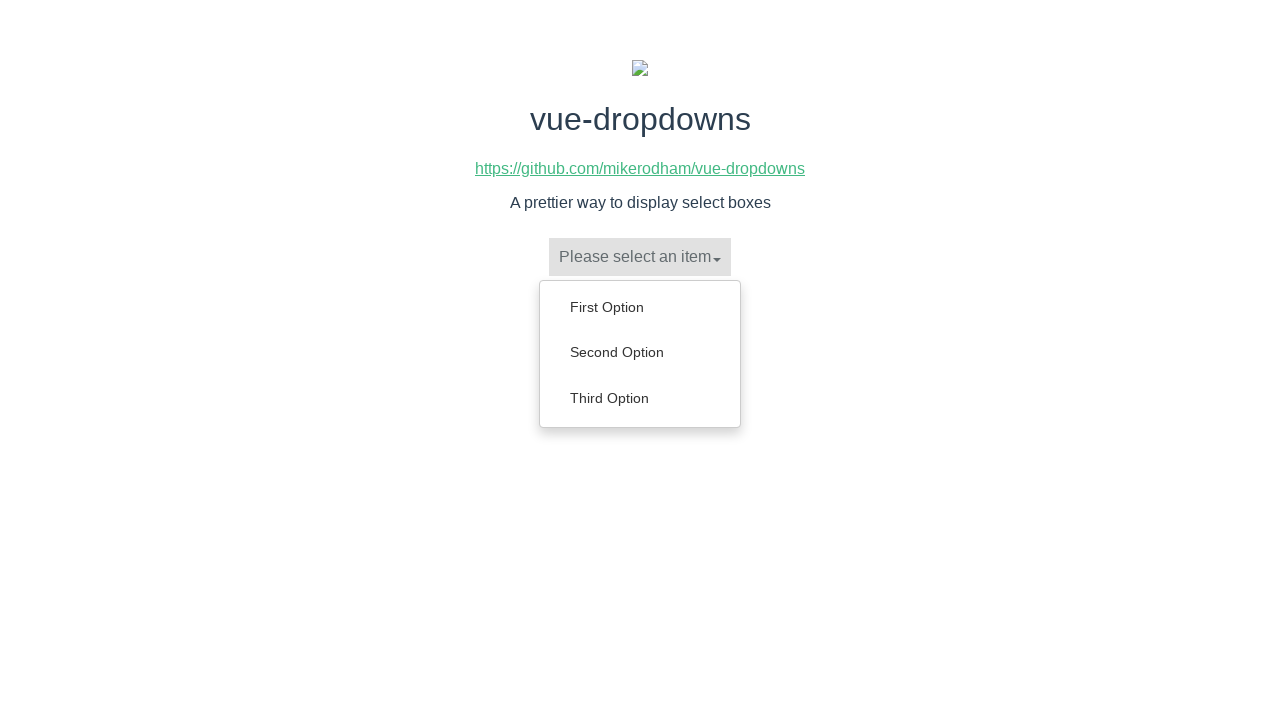

Dropdown menu items are now visible
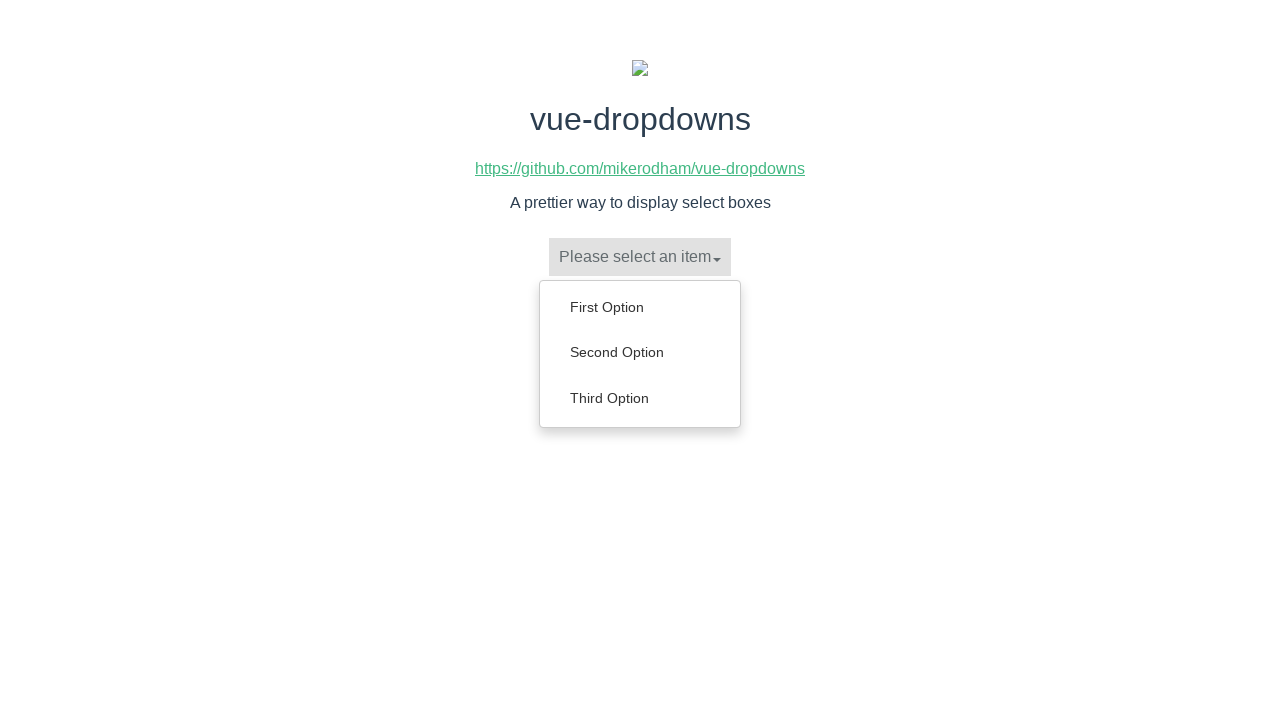

Selected 'Third Option' from dropdown at (640, 398) on ul.dropdown-menu li a:has-text('Third Option')
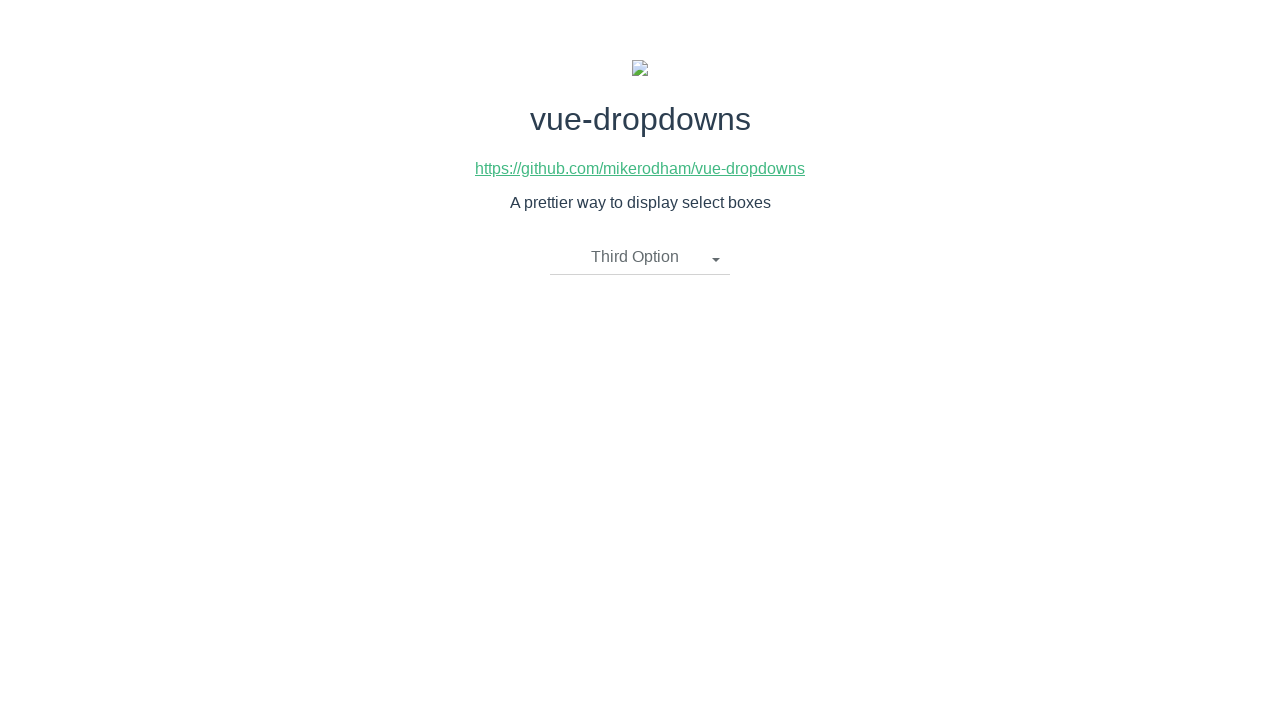

Verified 'Third Option' is selected
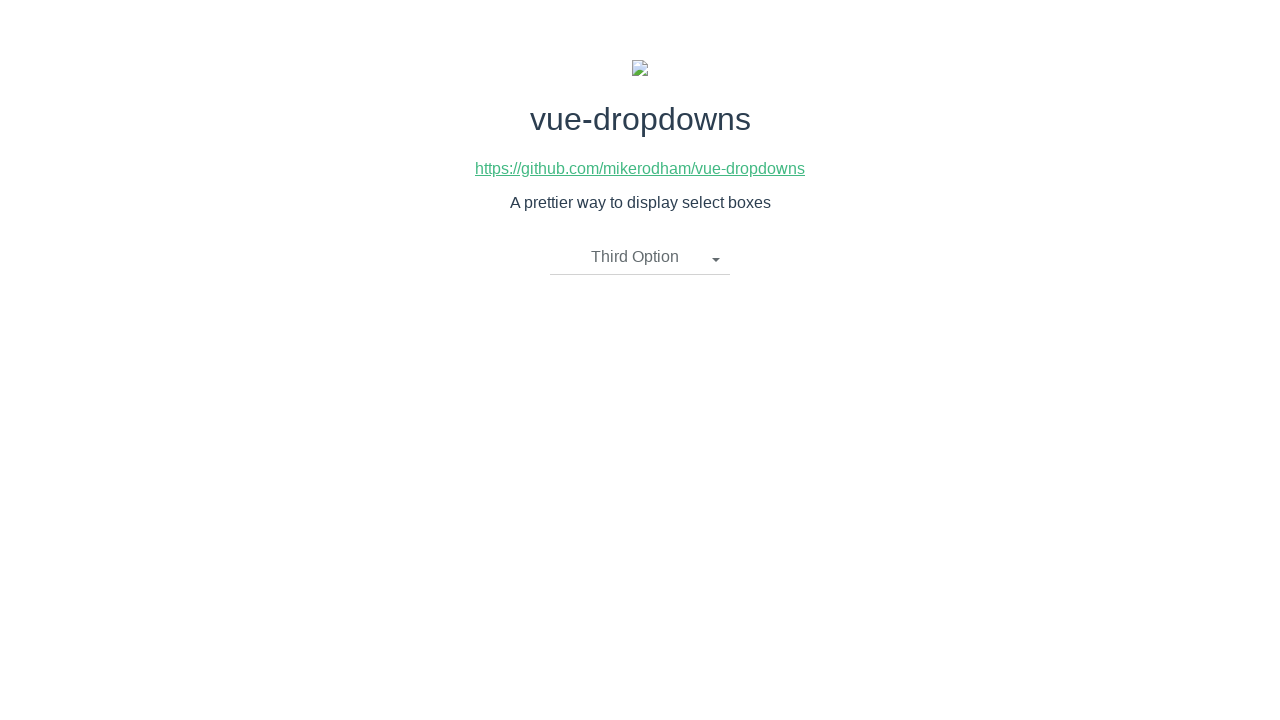

Clicked dropdown toggle to open menu at (640, 257) on .dropdown-toggle
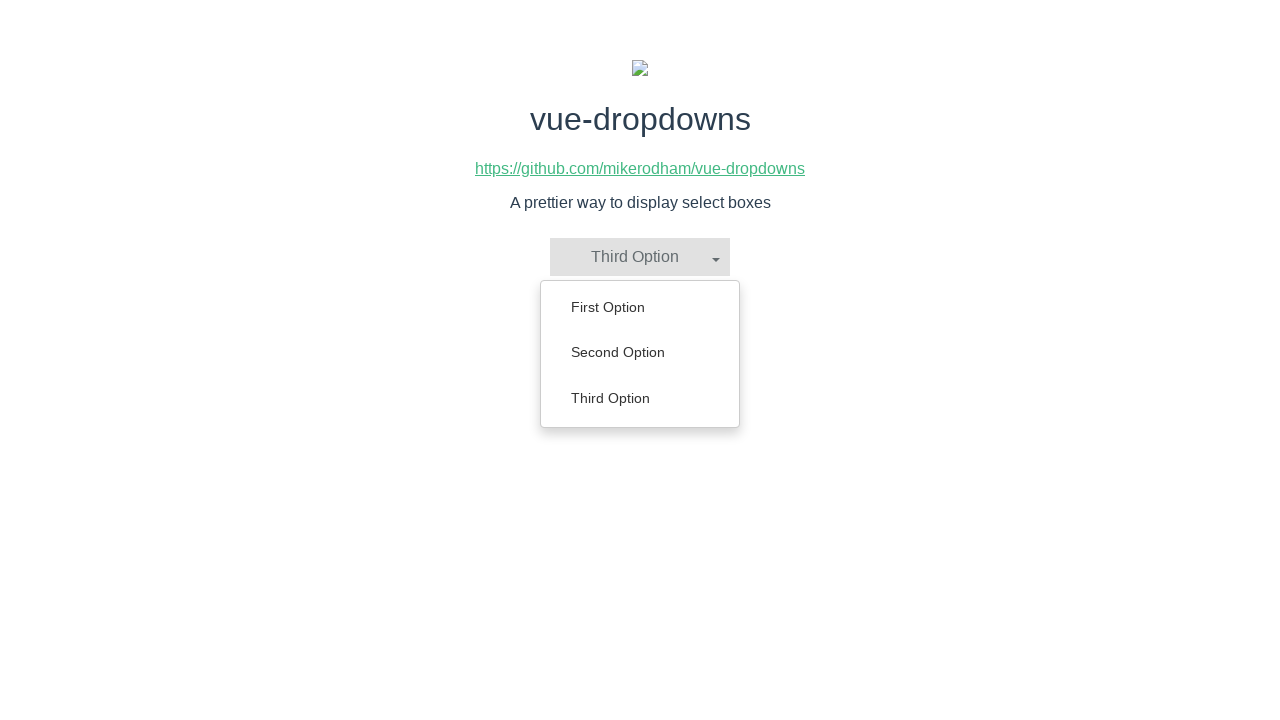

Dropdown menu items are now visible
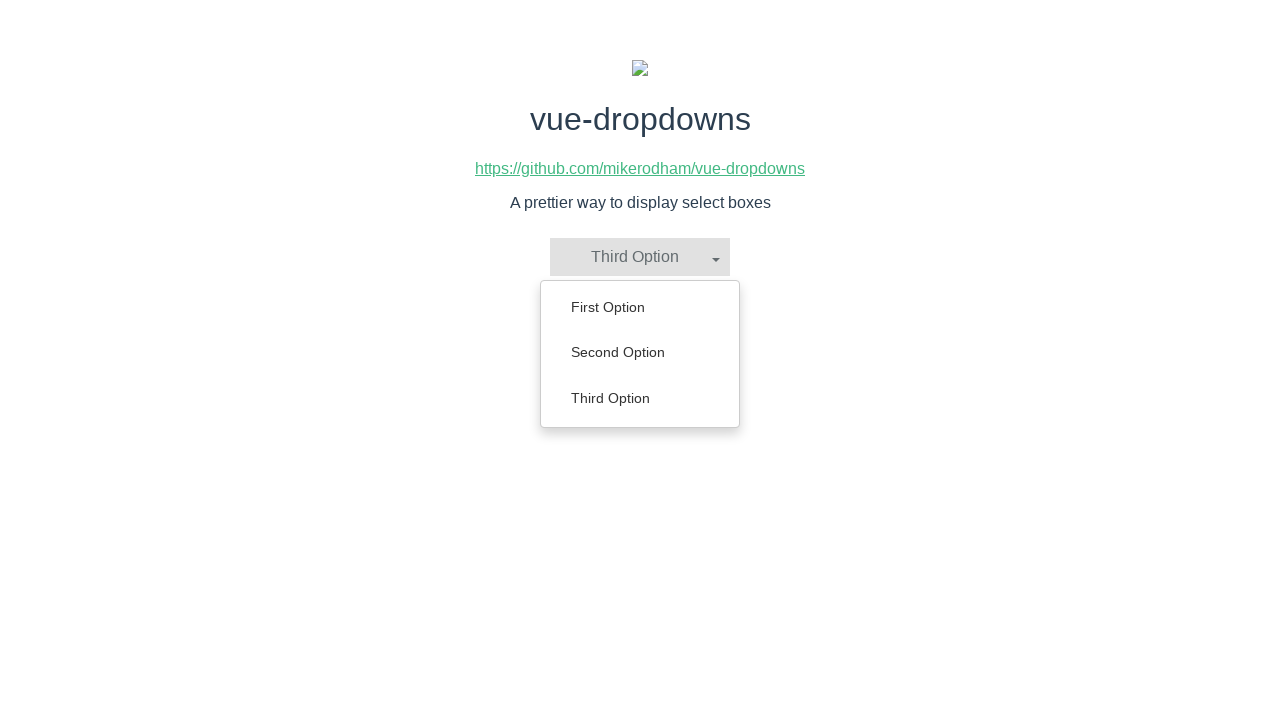

Selected 'First Option' from dropdown at (640, 307) on ul.dropdown-menu li a:has-text('First Option')
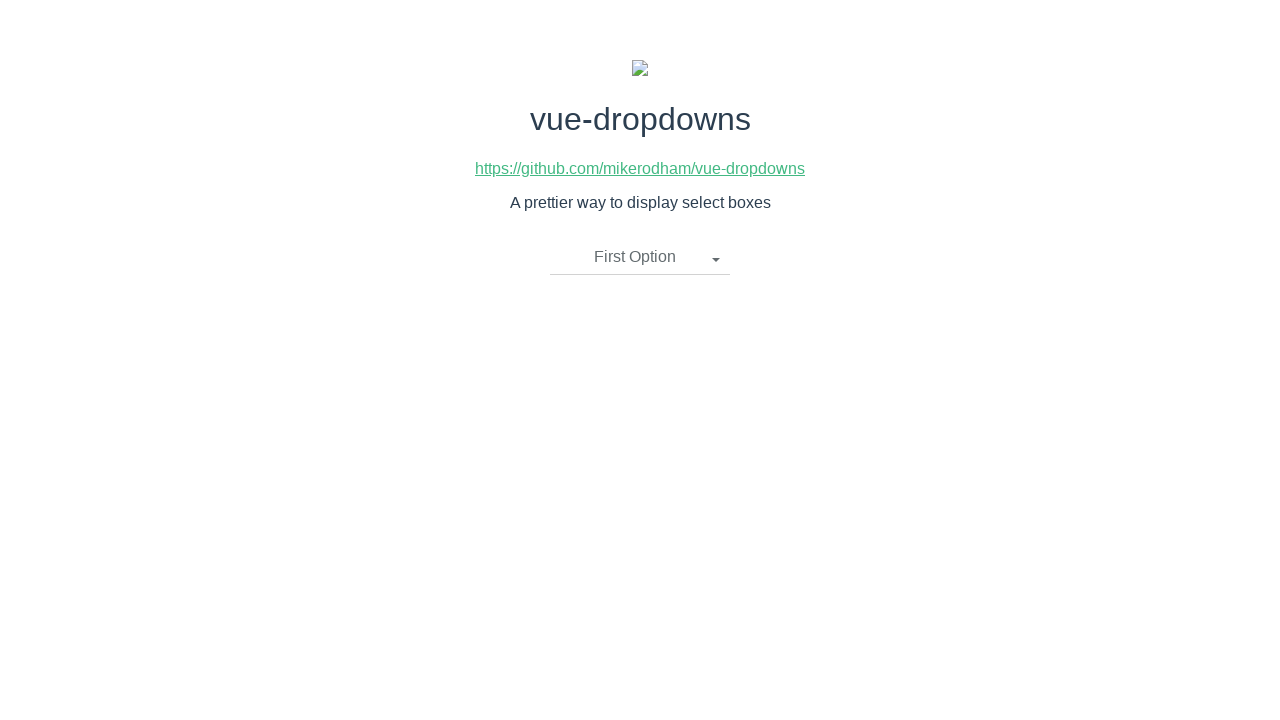

Verified 'First Option' is selected
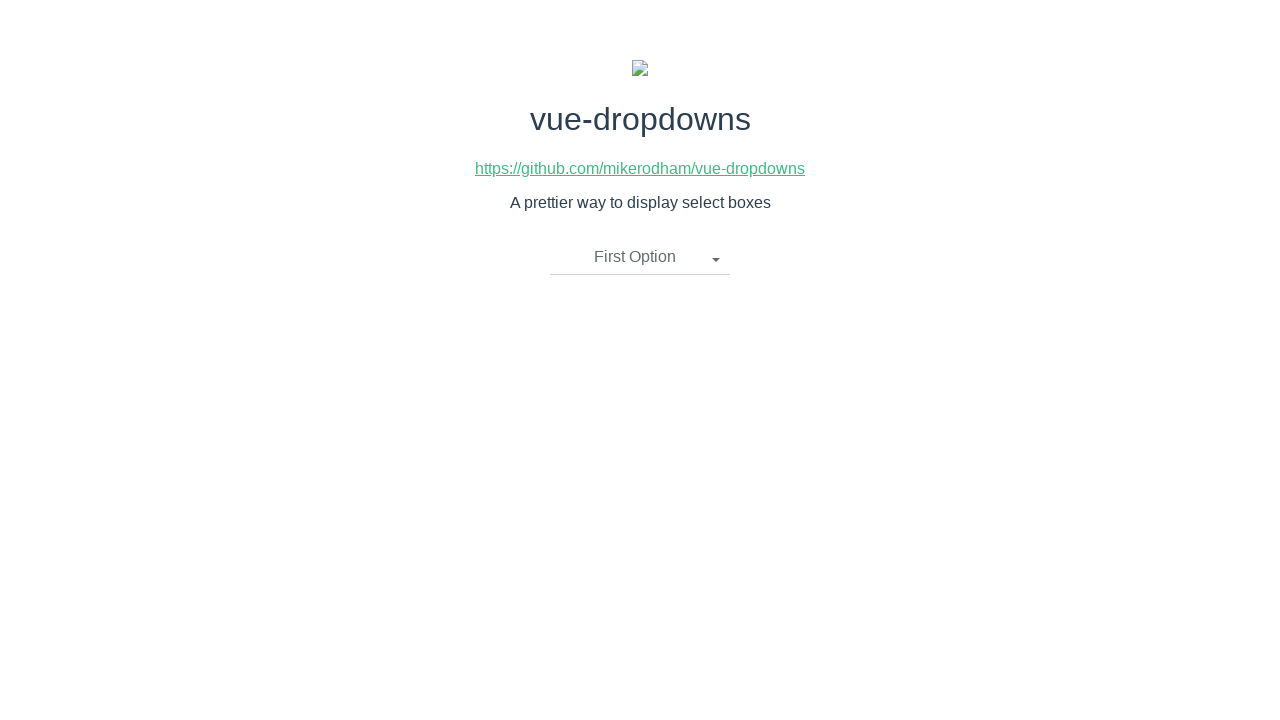

Clicked dropdown toggle to open menu at (640, 257) on .dropdown-toggle
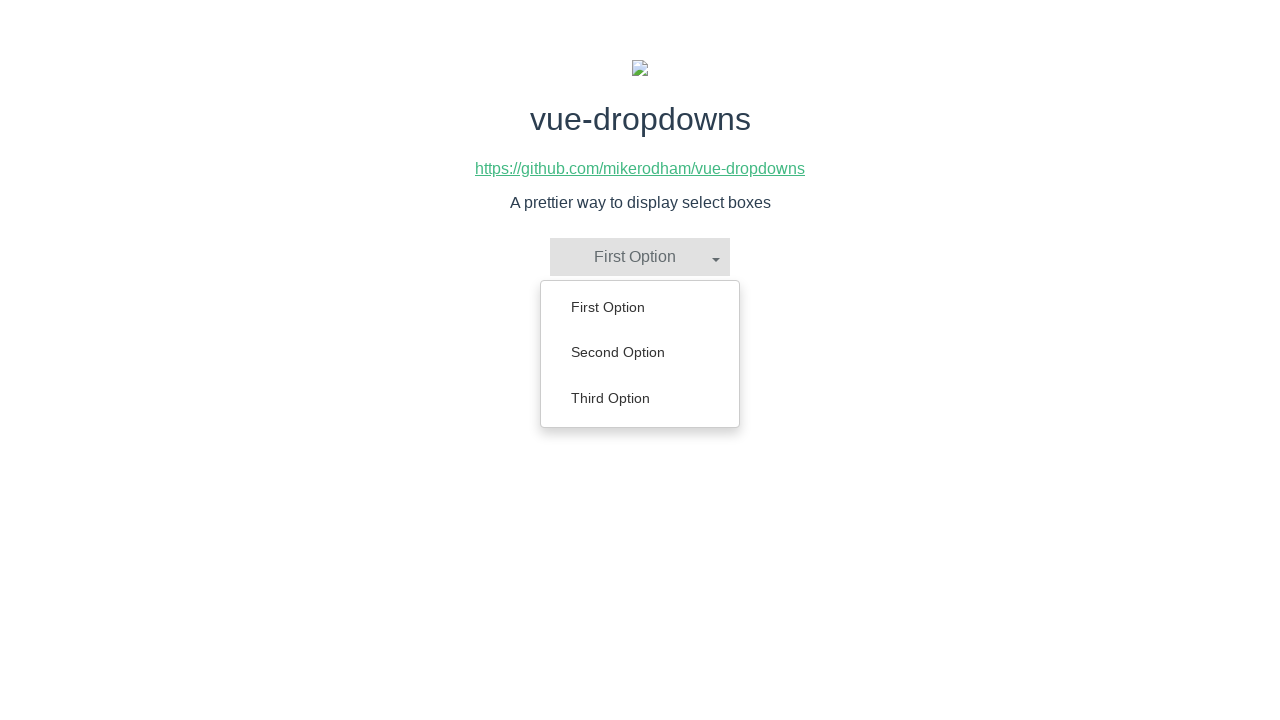

Dropdown menu items are now visible
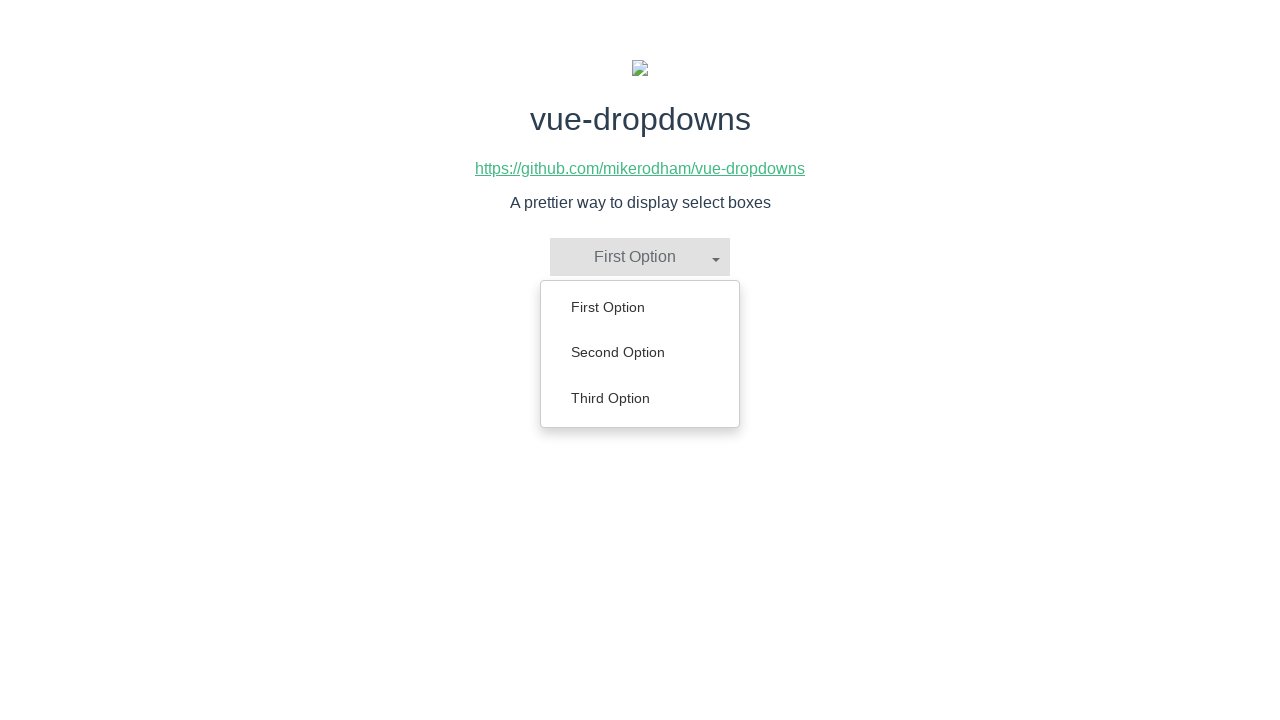

Selected 'Second Option' from dropdown at (640, 352) on ul.dropdown-menu li a:has-text('Second Option')
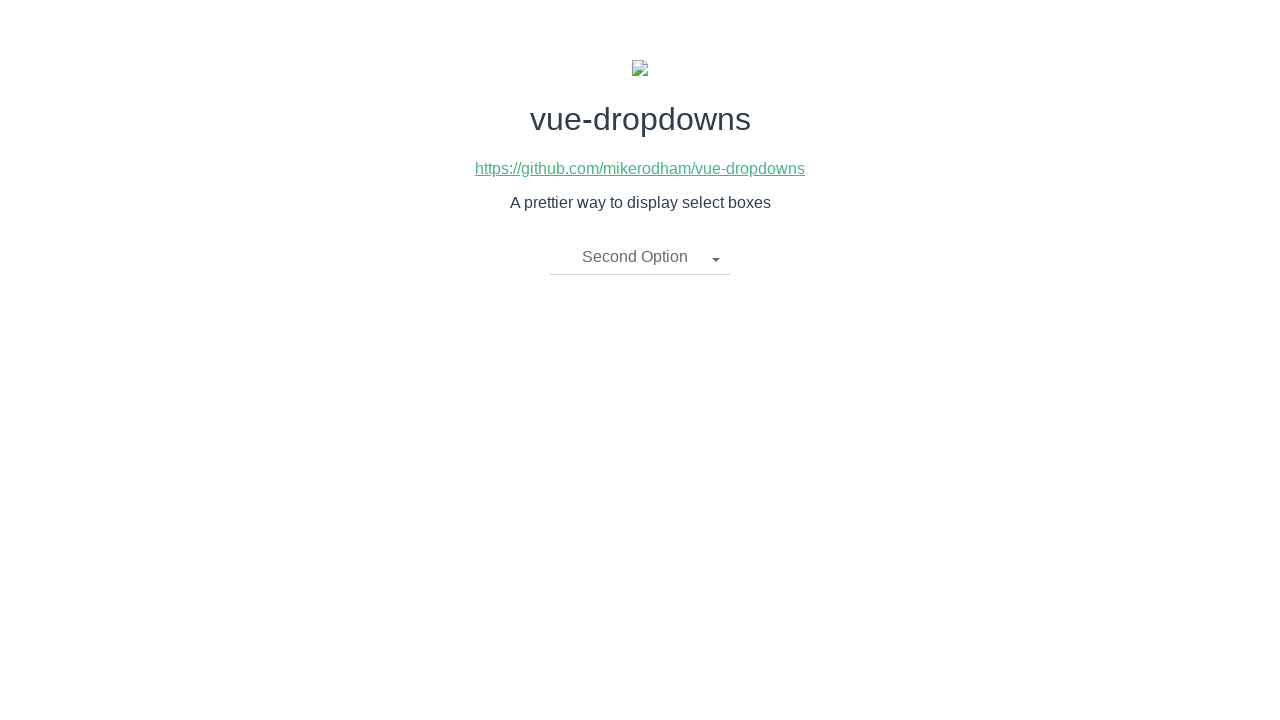

Verified 'Second Option' is selected
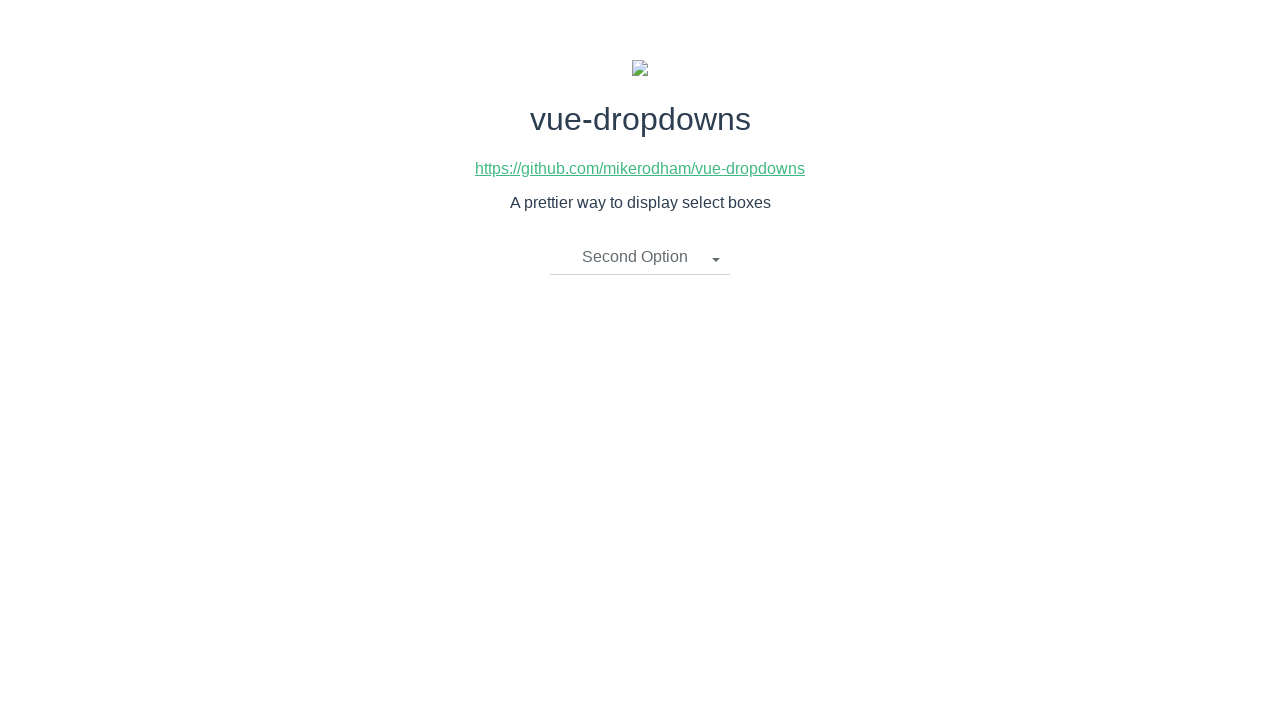

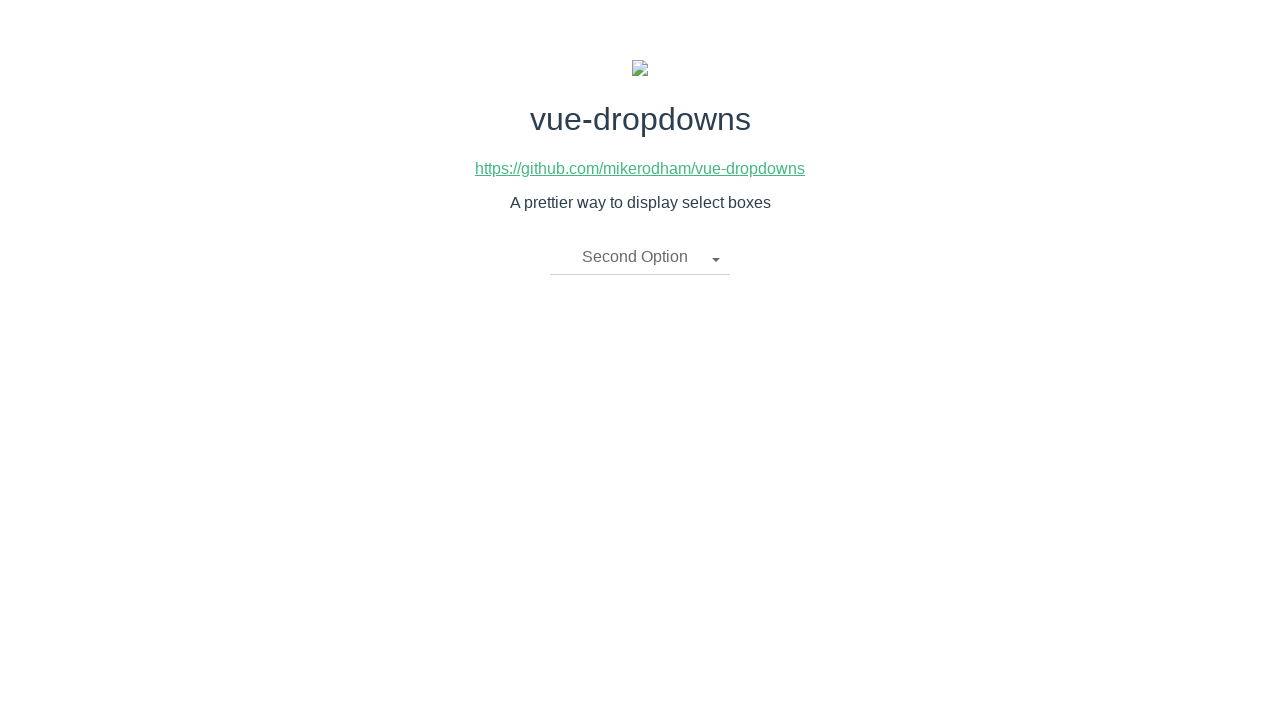